Tests button enable/disable state by filling a form field and checking if the button becomes enabled

Starting URL: https://serblog.ru/demo/disabled-button/

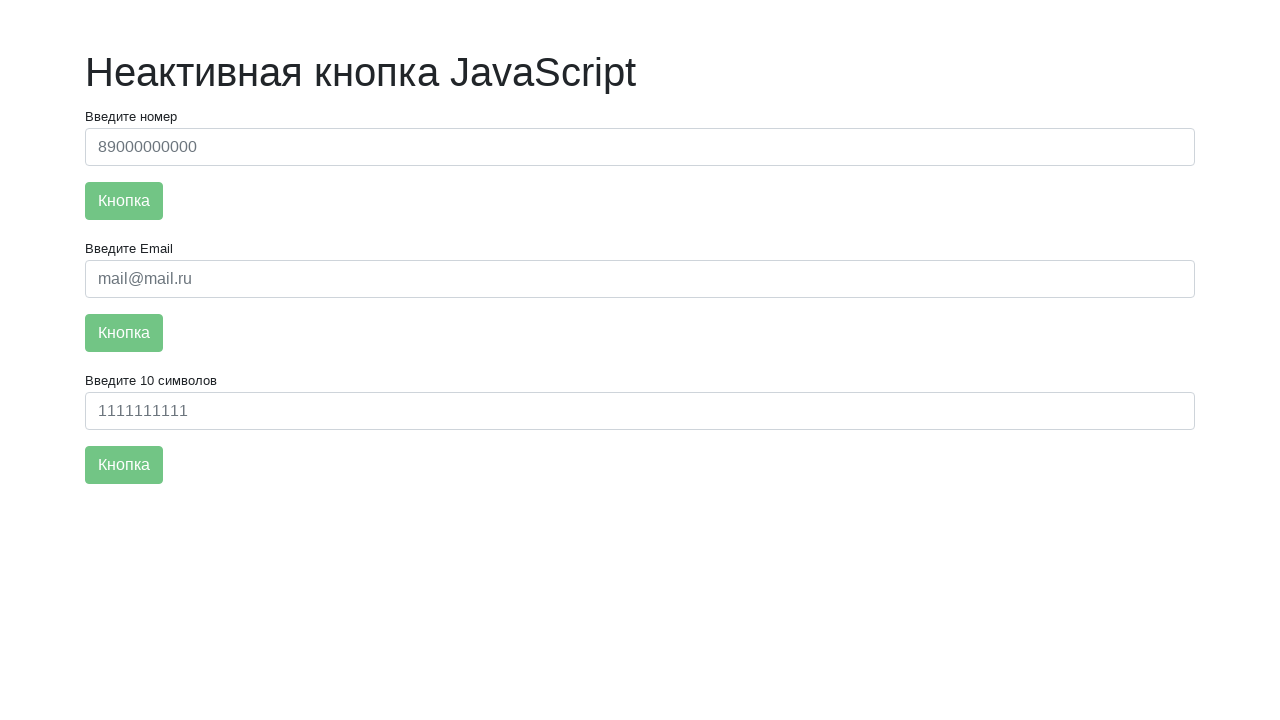

Located the button element using XPath
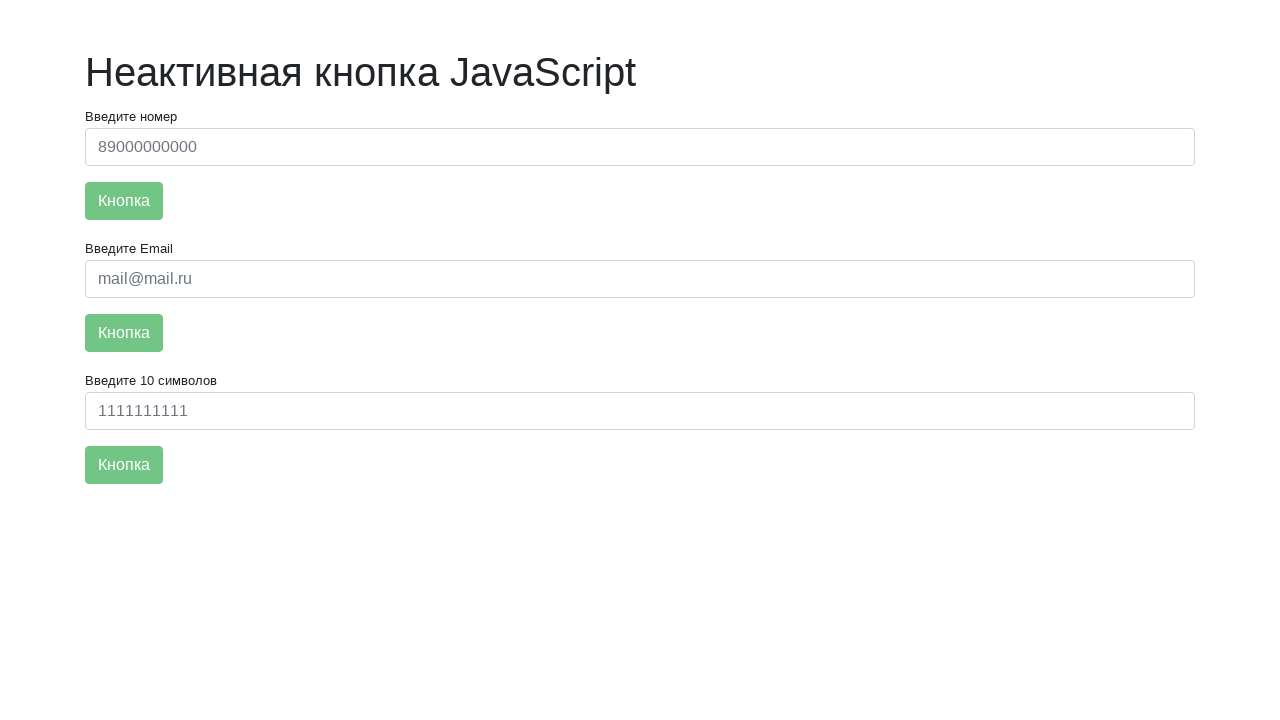

Located the input field element using XPath
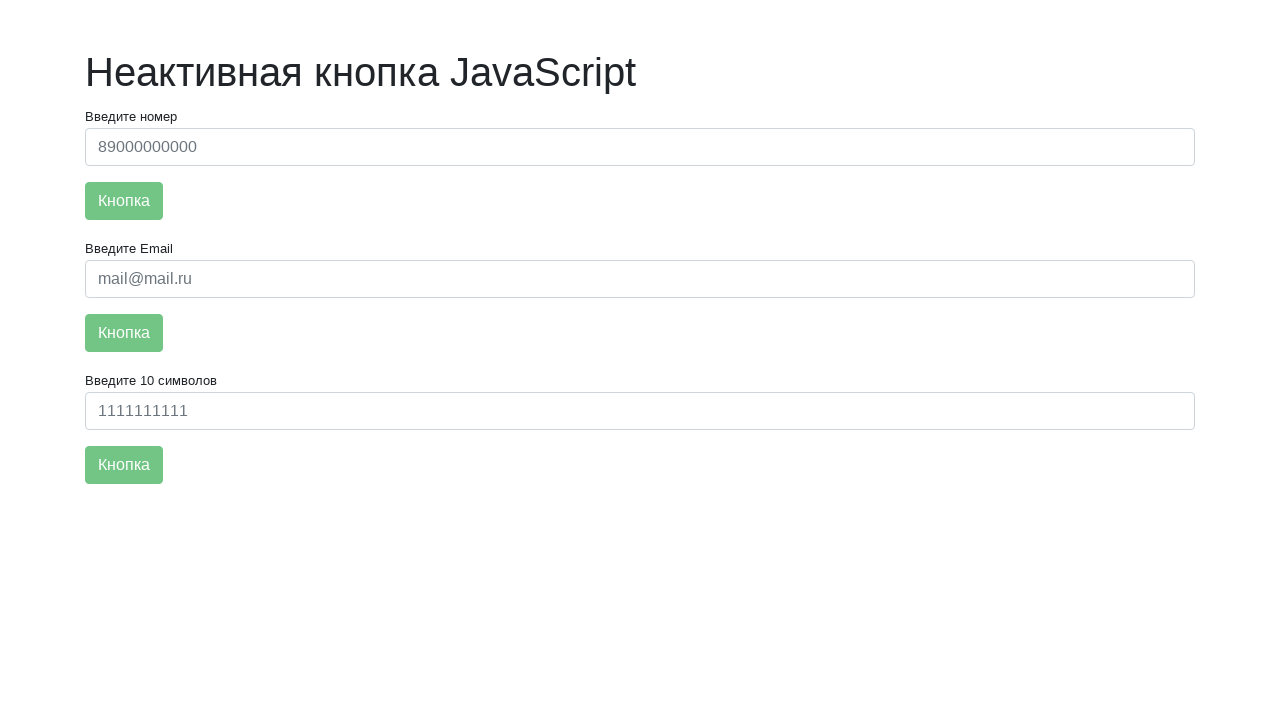

Checked initial button state: enabled=False
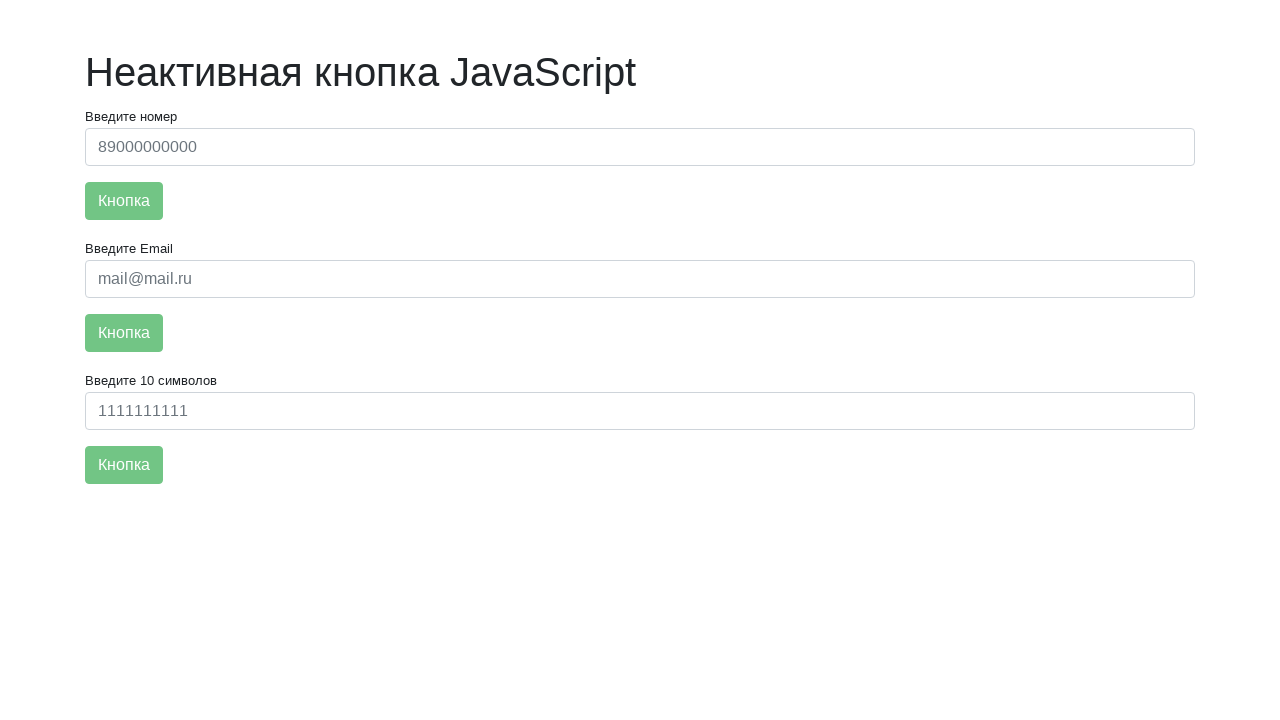

Filled input field with phone number '89000000000' on xpath=//input[@class='form-control inp']
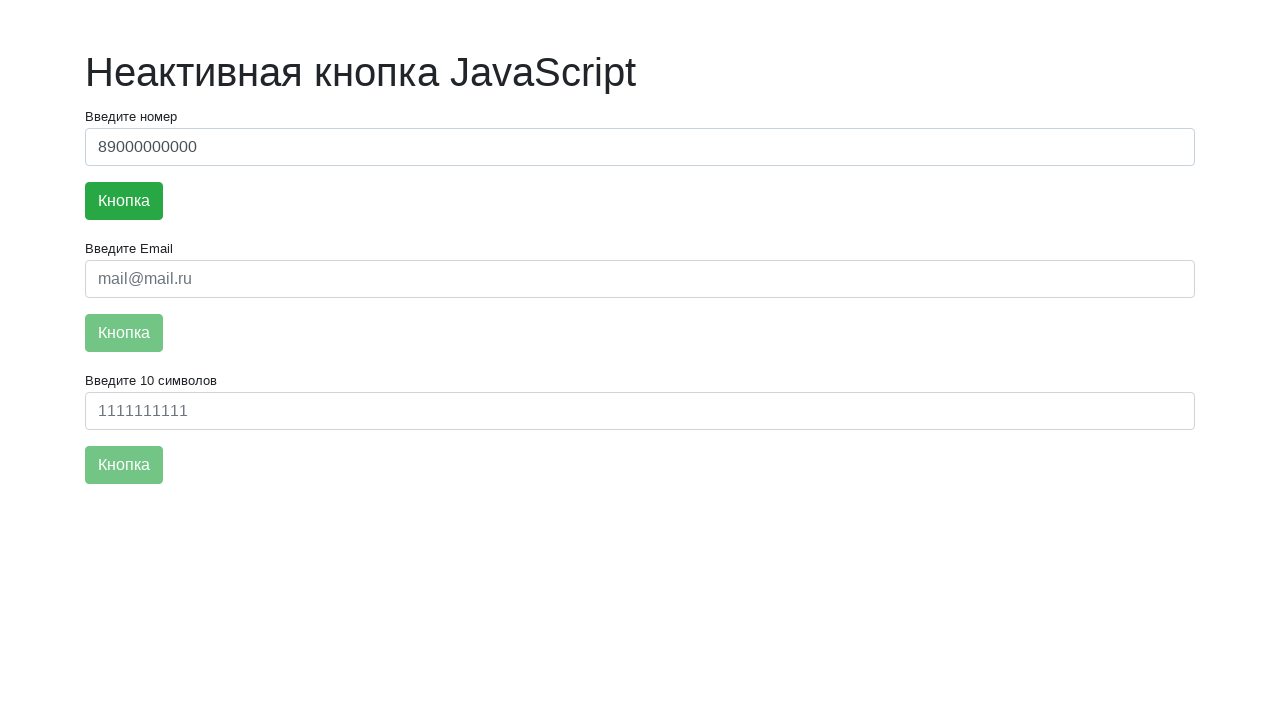

Checked button state after filling: enabled=True
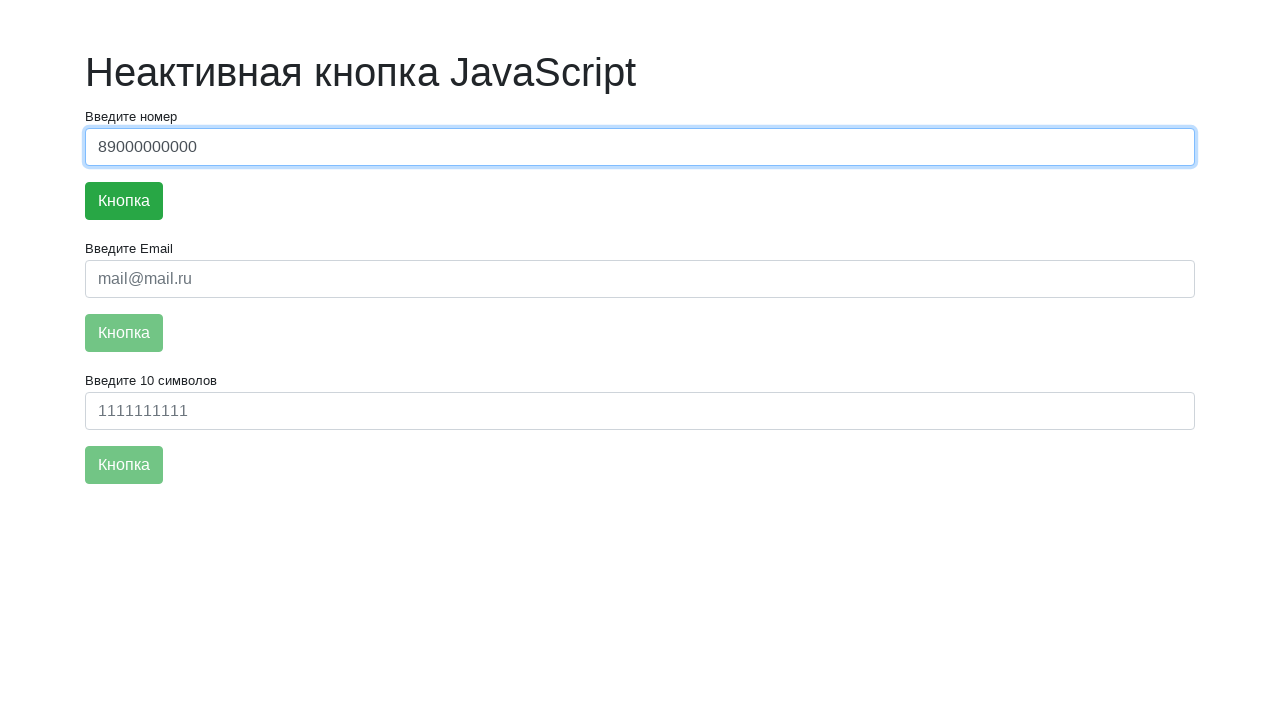

Clicked the button as it is enabled at (124, 201) on xpath=(//button[text()='Кнопка'])[1]
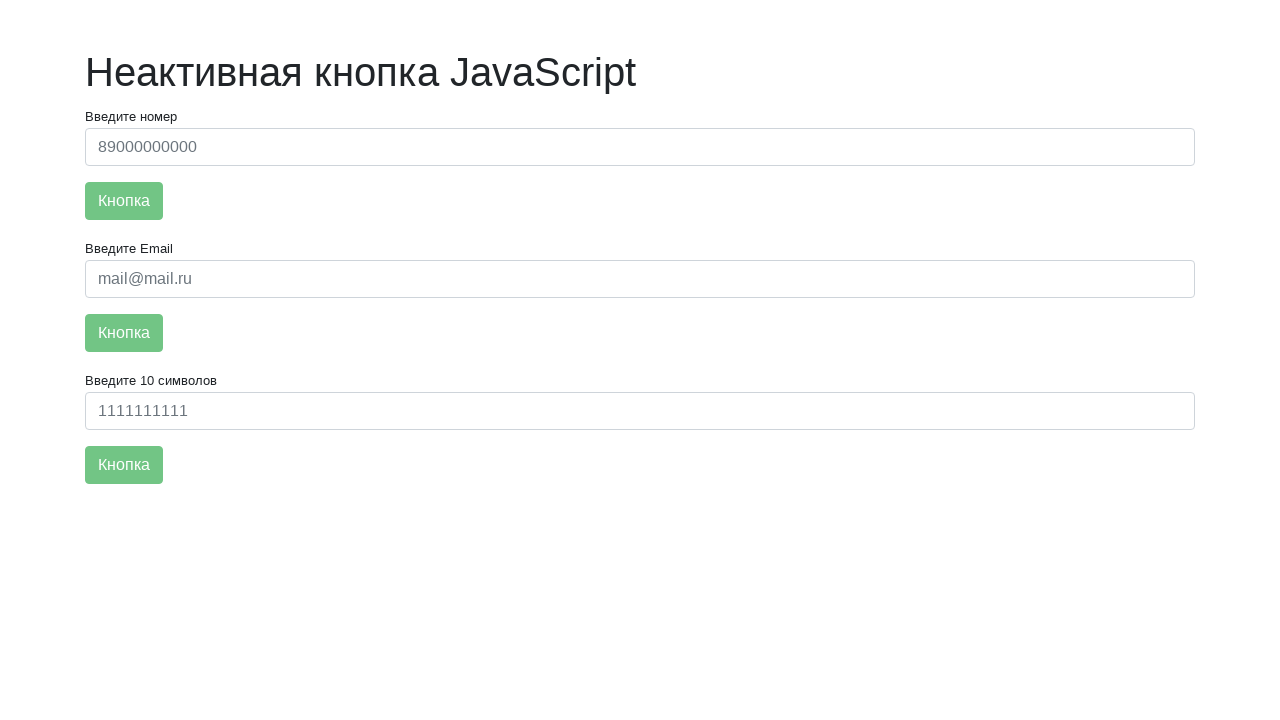

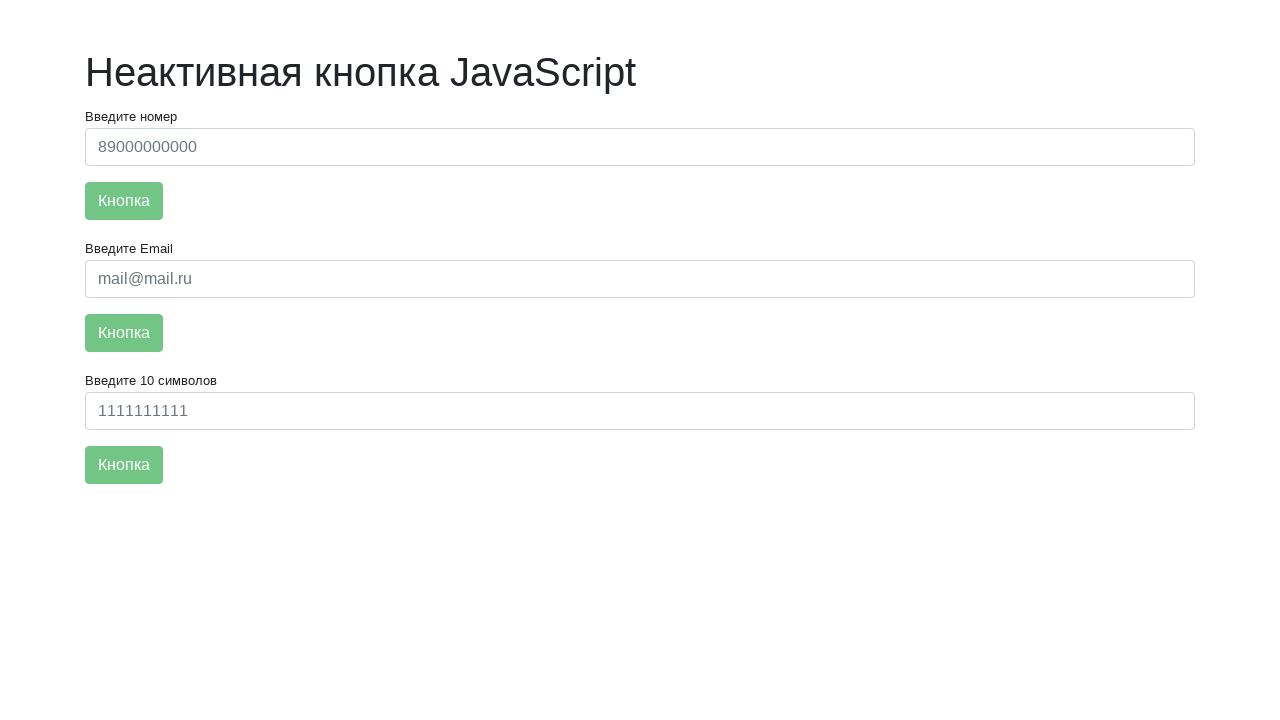